Tests that edits are saved when the edit field loses focus (blur event)

Starting URL: https://demo.playwright.dev/todomvc

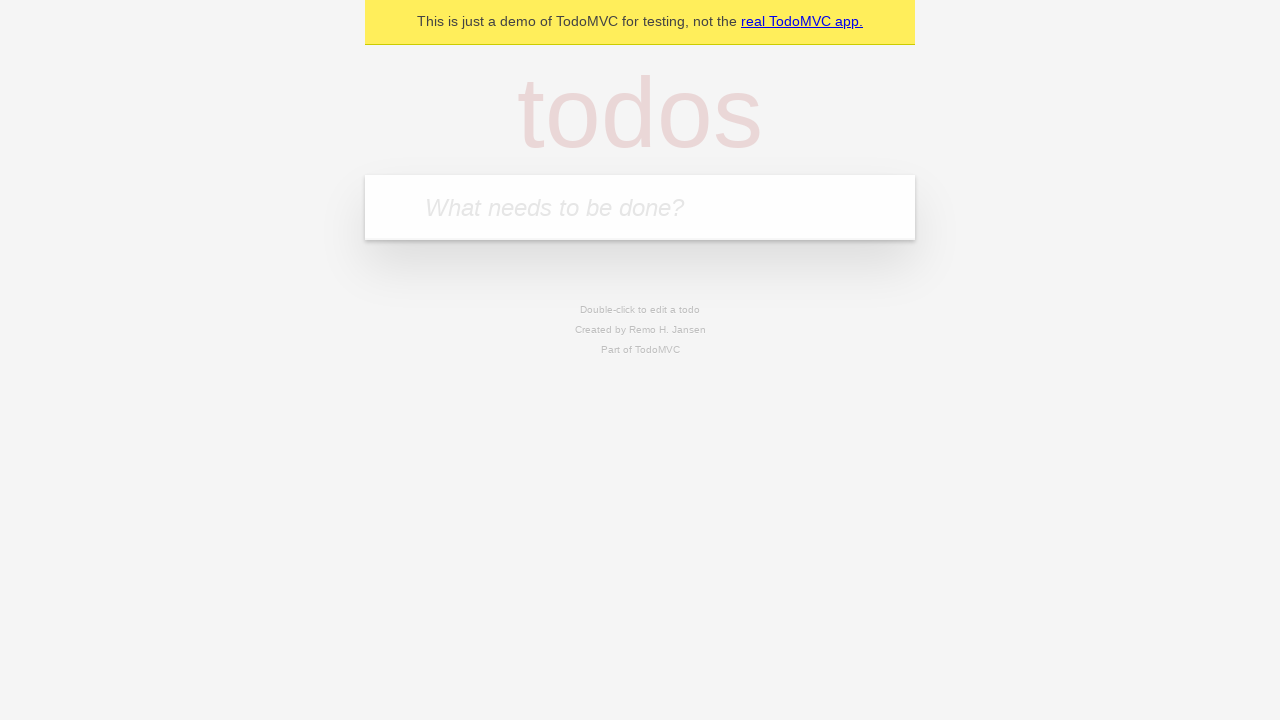

Filled new todo field with 'buy some cheese' on .new-todo
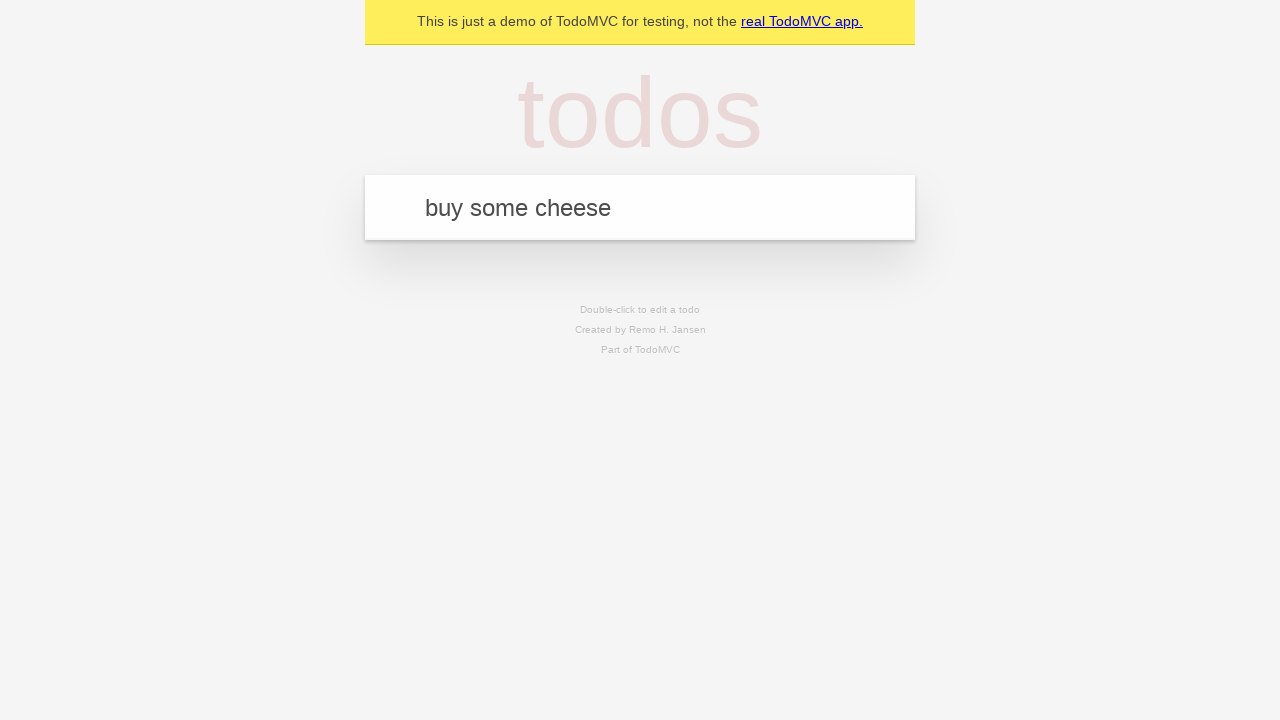

Pressed Enter to create first todo on .new-todo
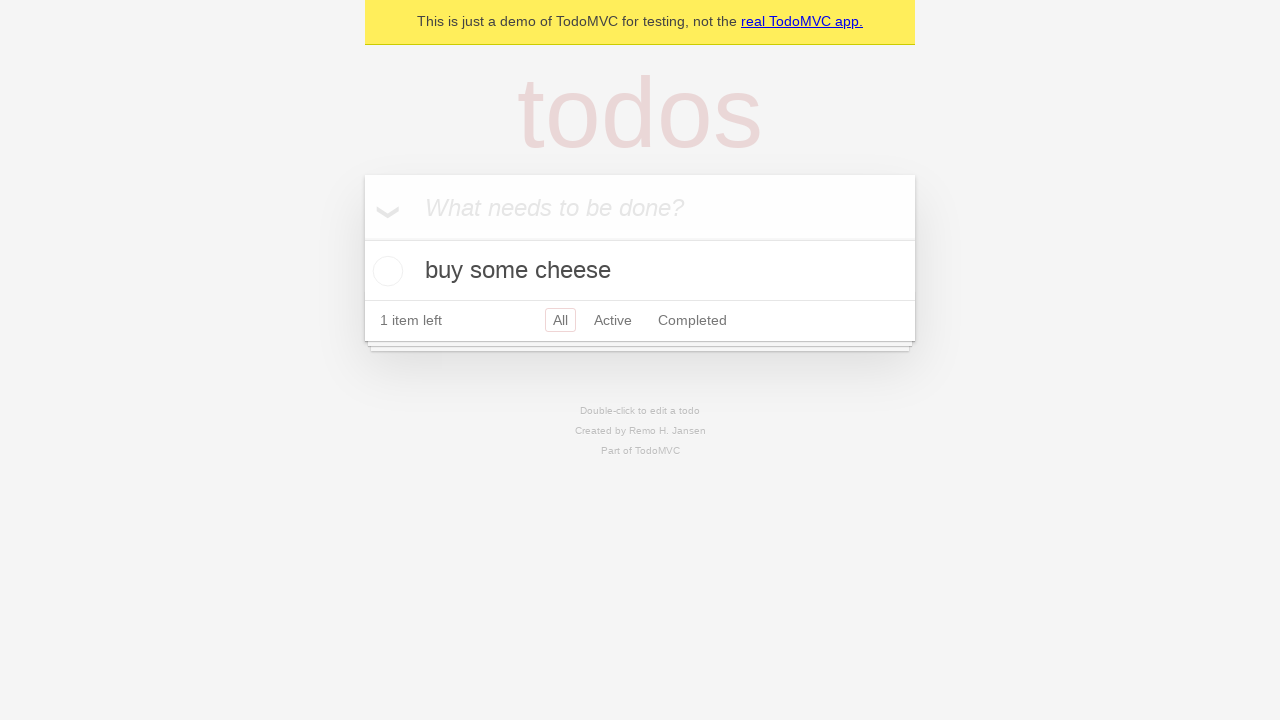

Filled new todo field with 'feed the cat' on .new-todo
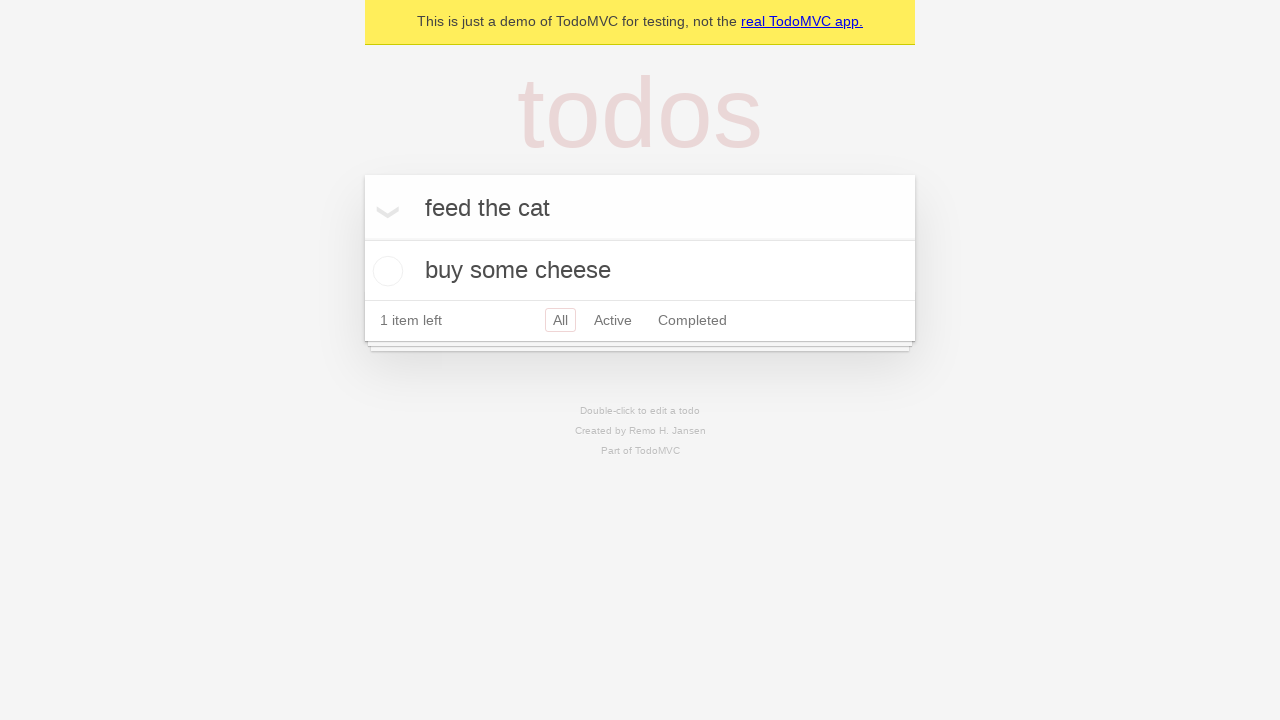

Pressed Enter to create second todo on .new-todo
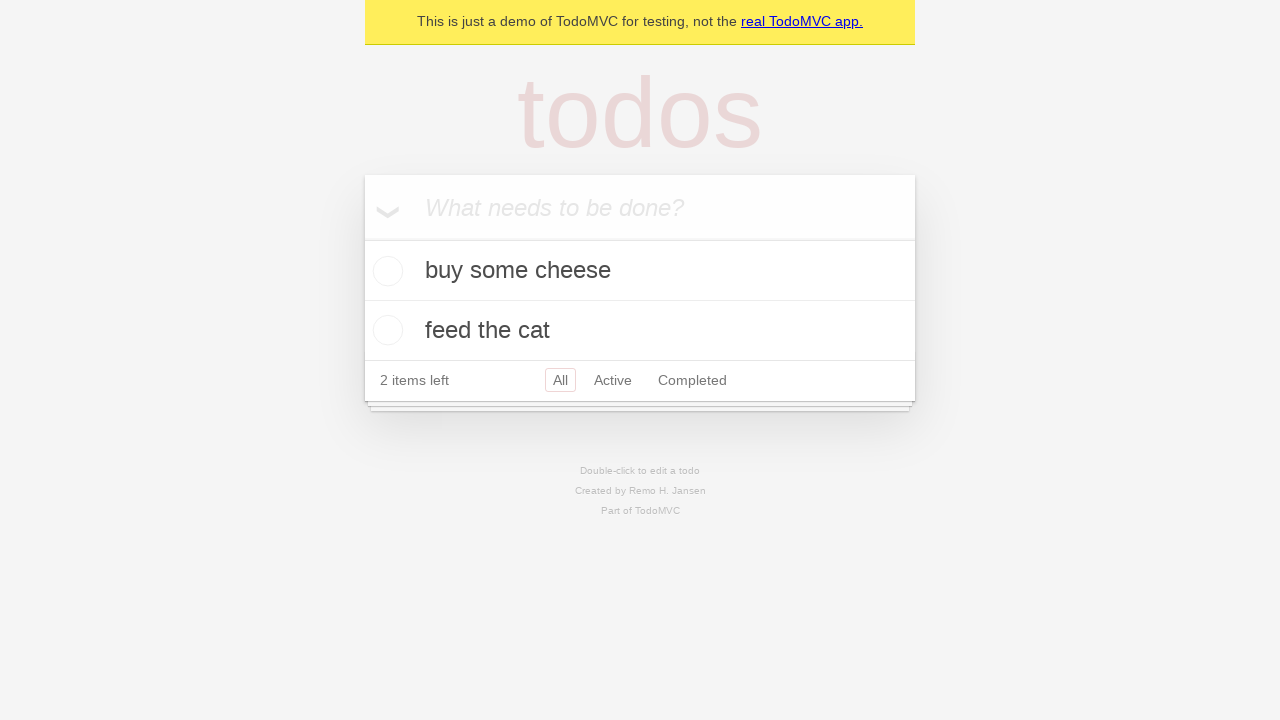

Filled new todo field with 'book a doctors appointment' on .new-todo
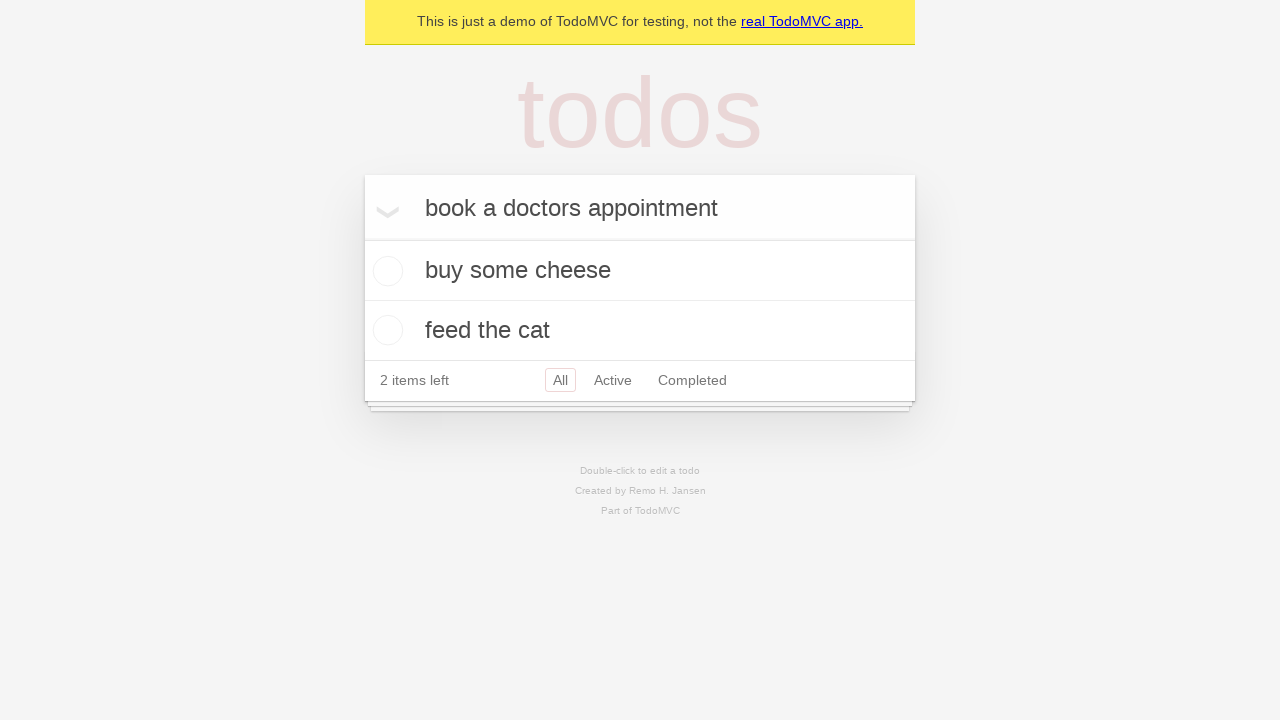

Pressed Enter to create third todo on .new-todo
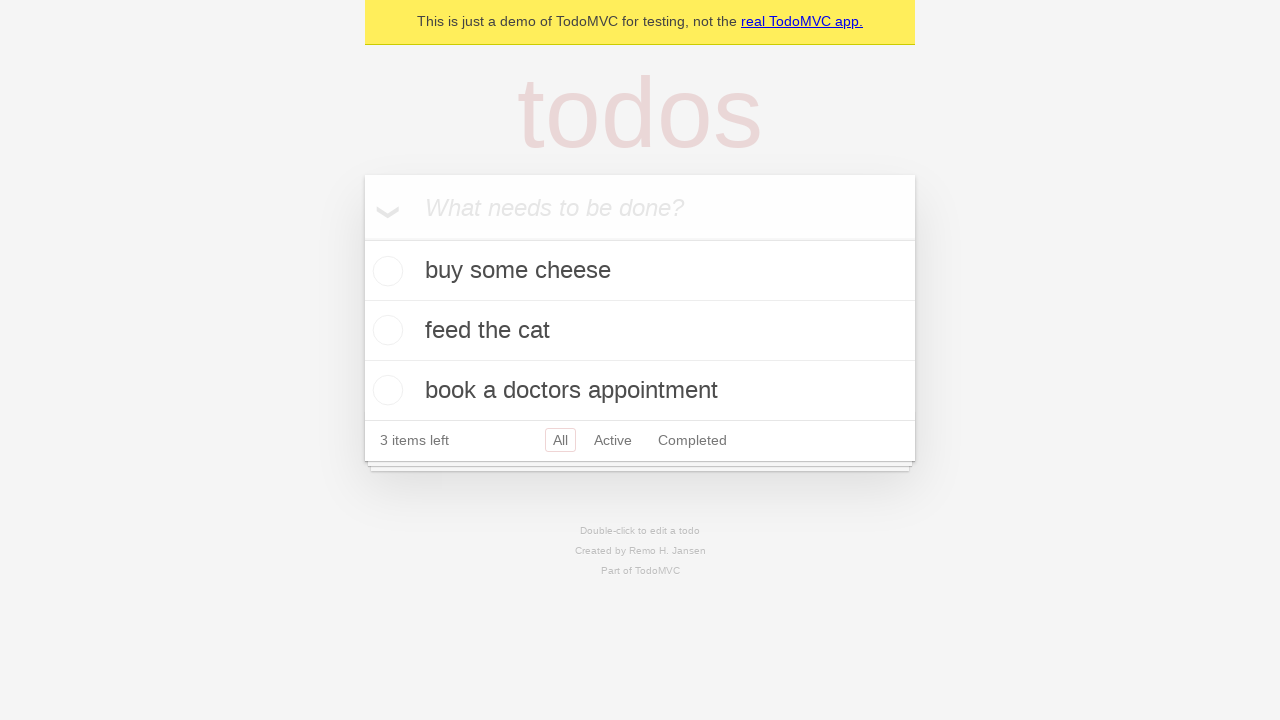

Located all todo items in the list
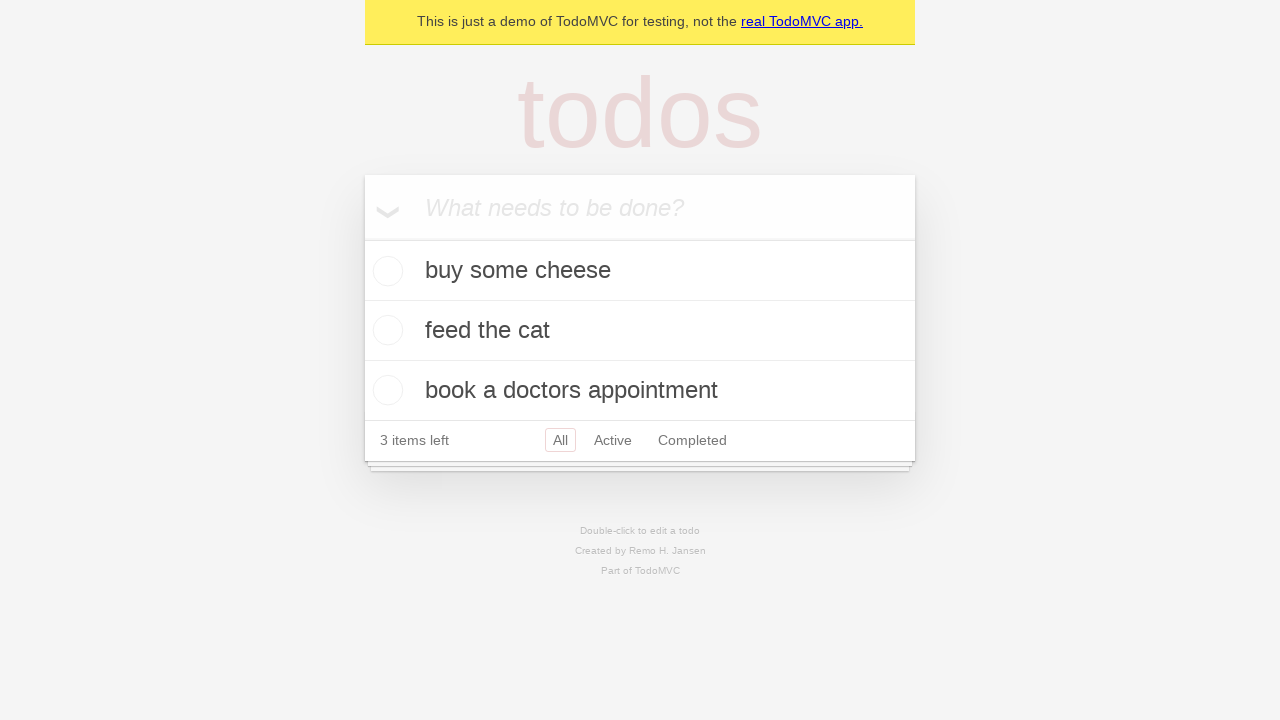

Double-clicked second todo item to enter edit mode at (640, 331) on .todo-list li >> nth=1
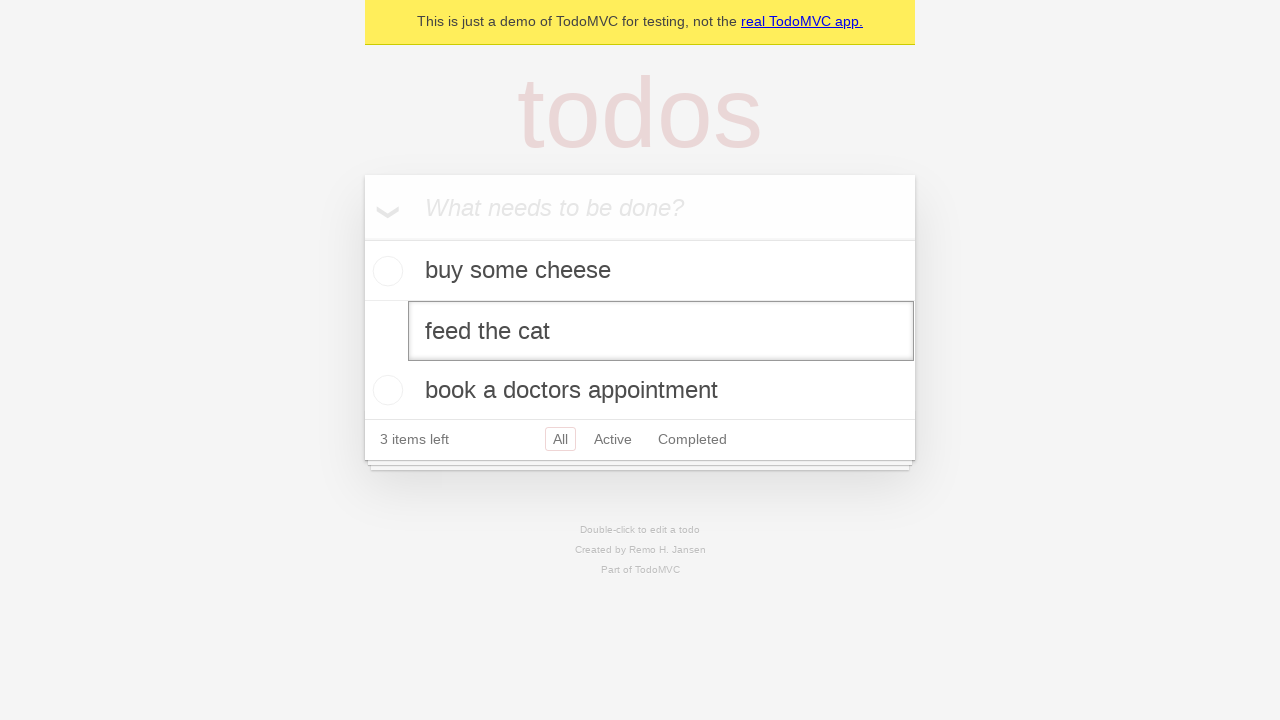

Filled edit field with 'buy some sausages' on .todo-list li >> nth=1 >> .edit
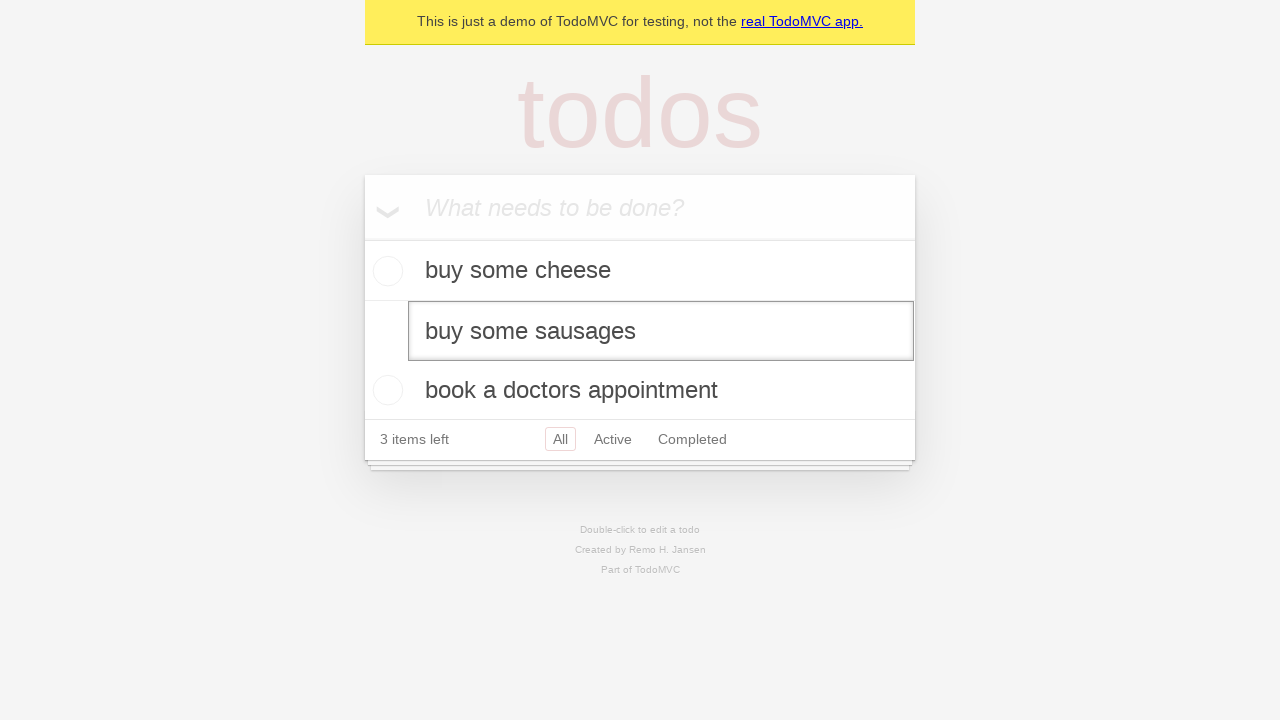

Dispatched blur event to save edited todo
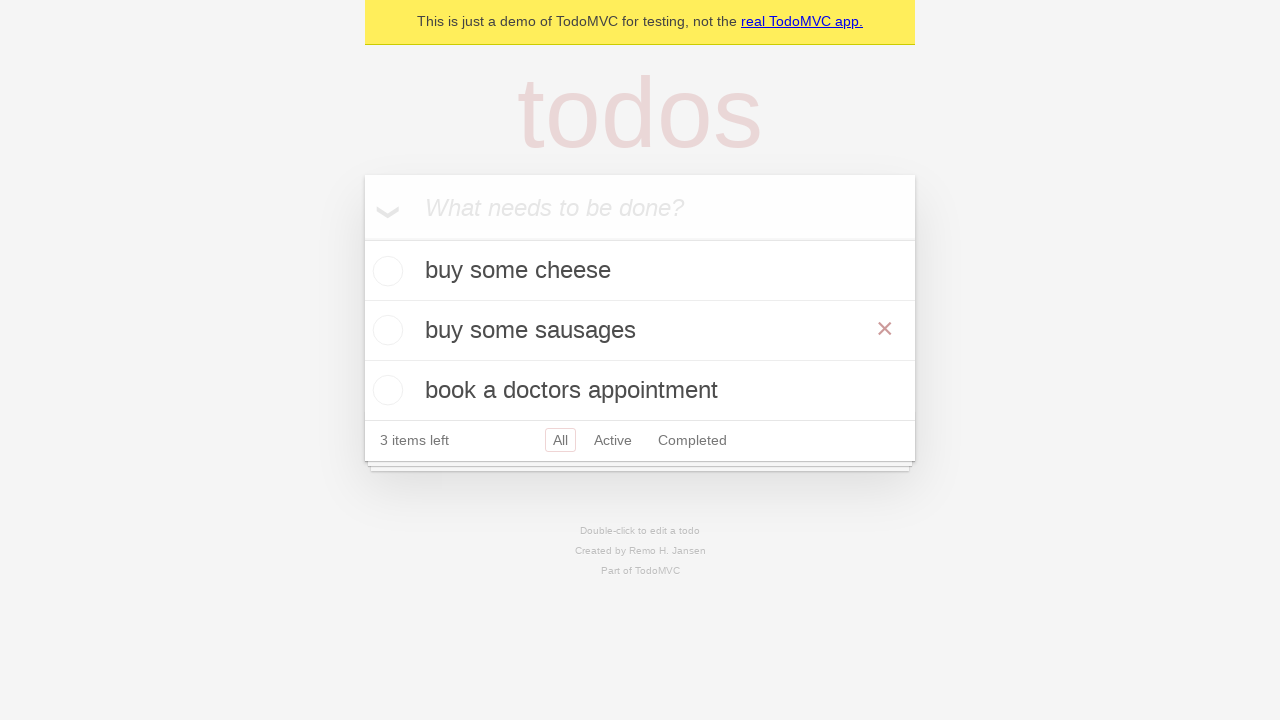

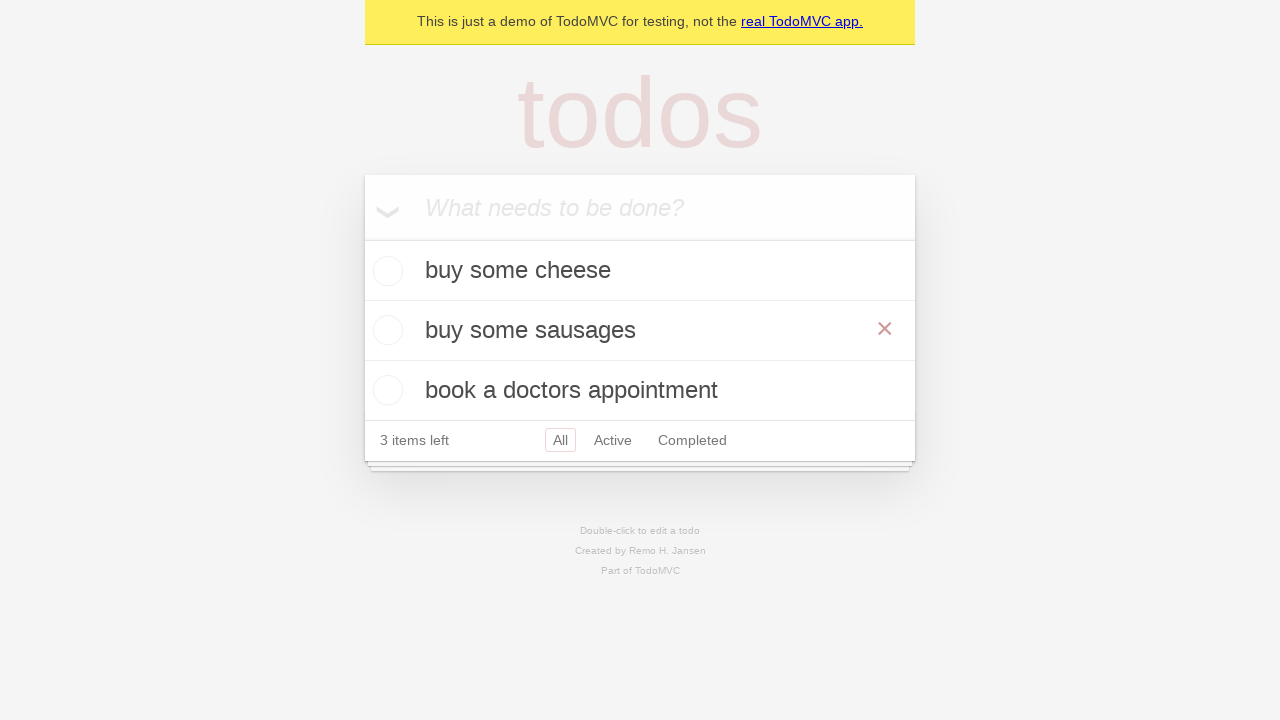